Navigates to Gmail and YouTube websites sequentially and verifies that both pages load successfully

Starting URL: https://www.gmail.com

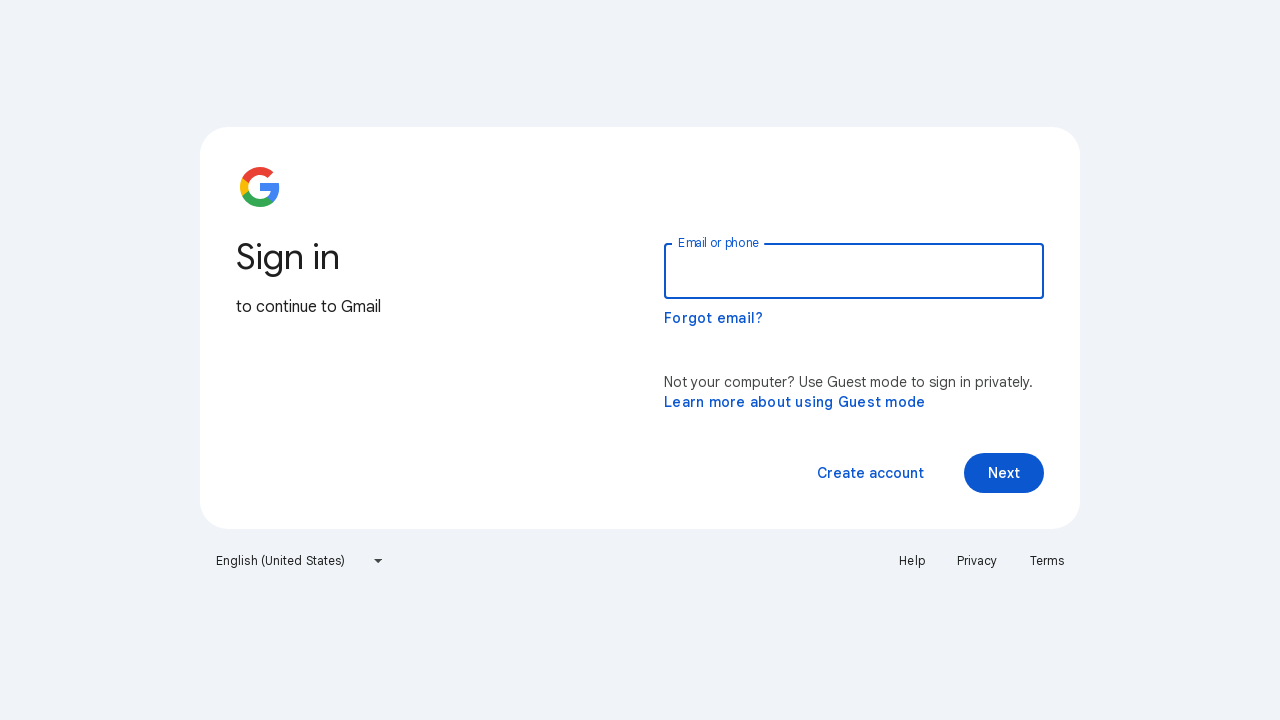

Navigated to YouTube website
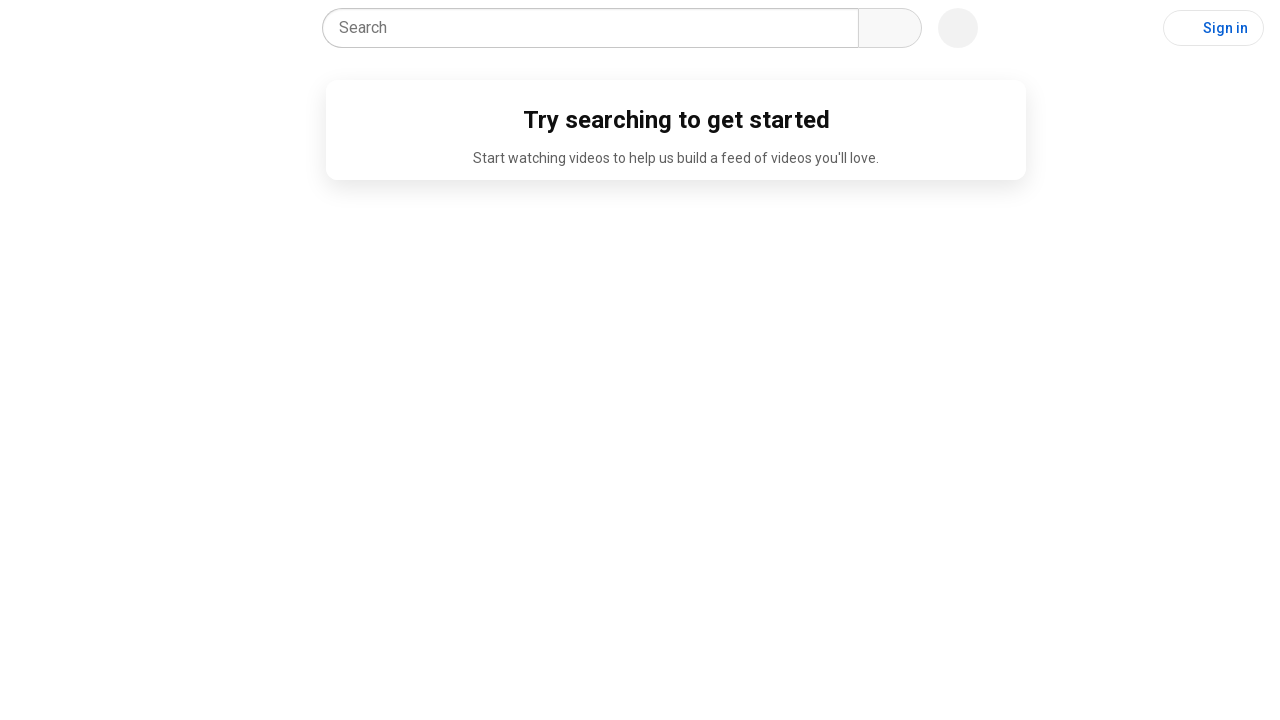

YouTube page DOM content loaded successfully
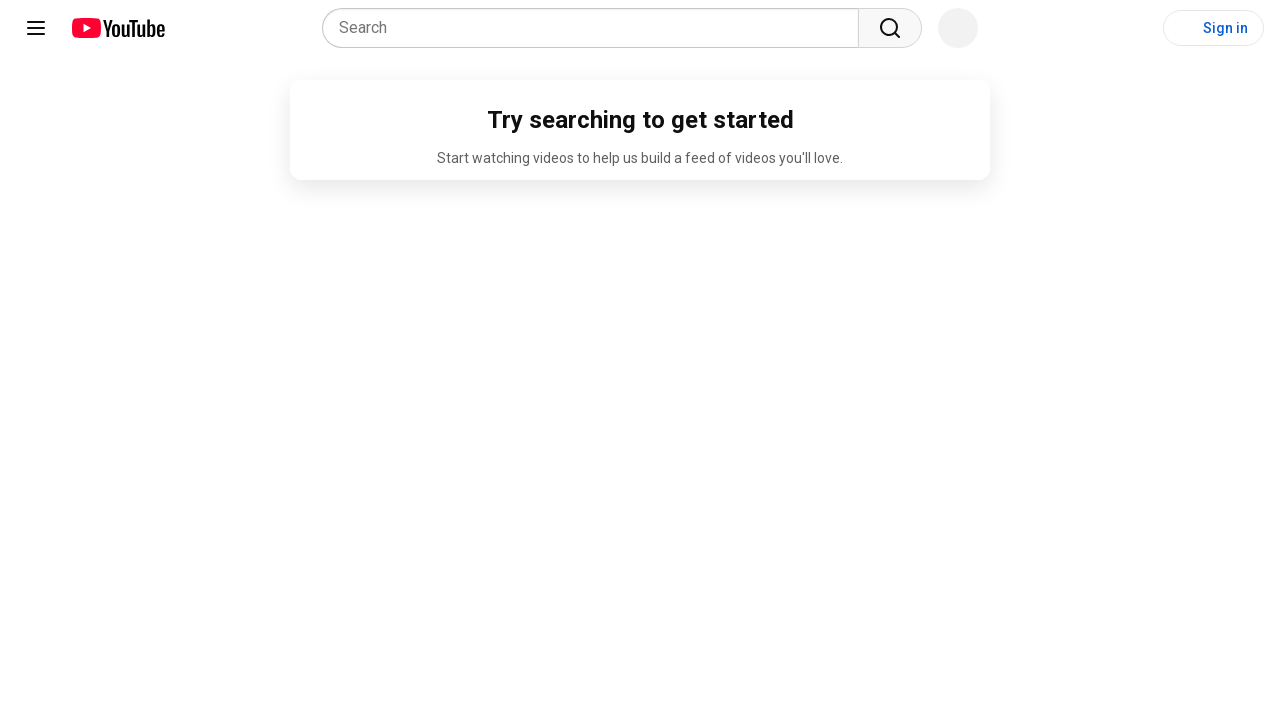

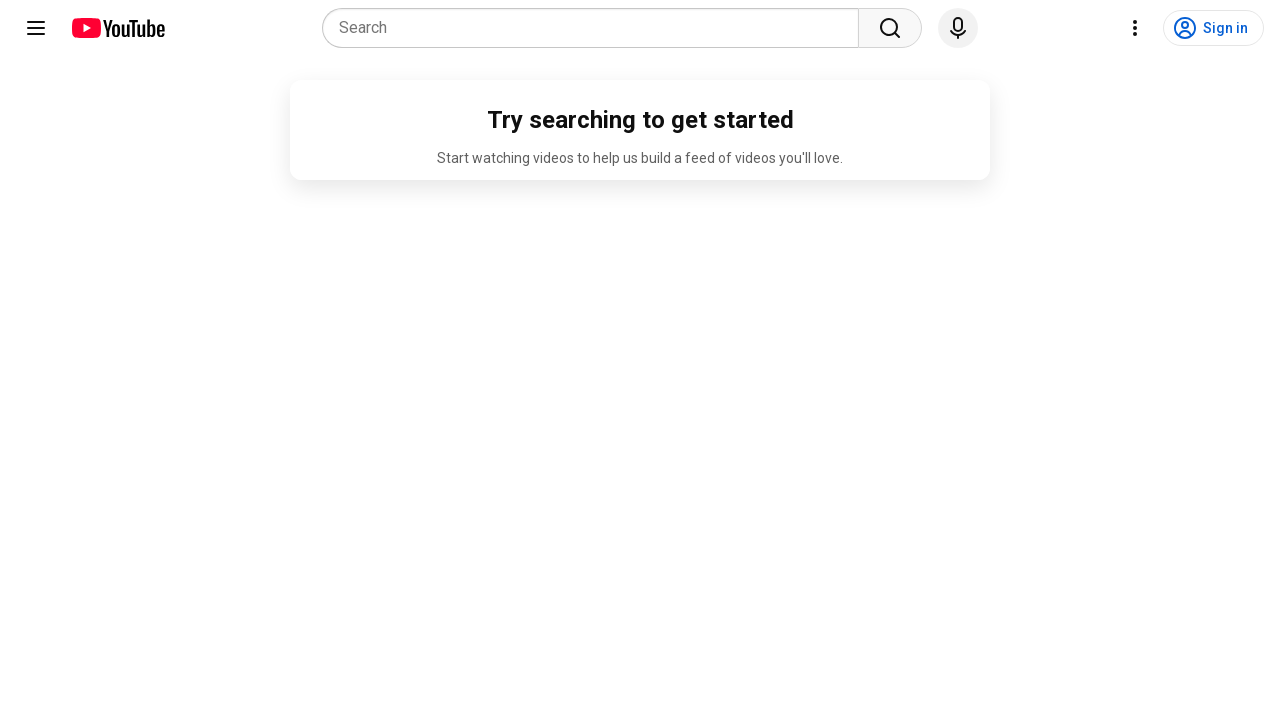